Tests dropdown selection by finding all option elements and clicking on the one with matching text "Option 1", then verifies the selection was made correctly.

Starting URL: http://the-internet.herokuapp.com/dropdown

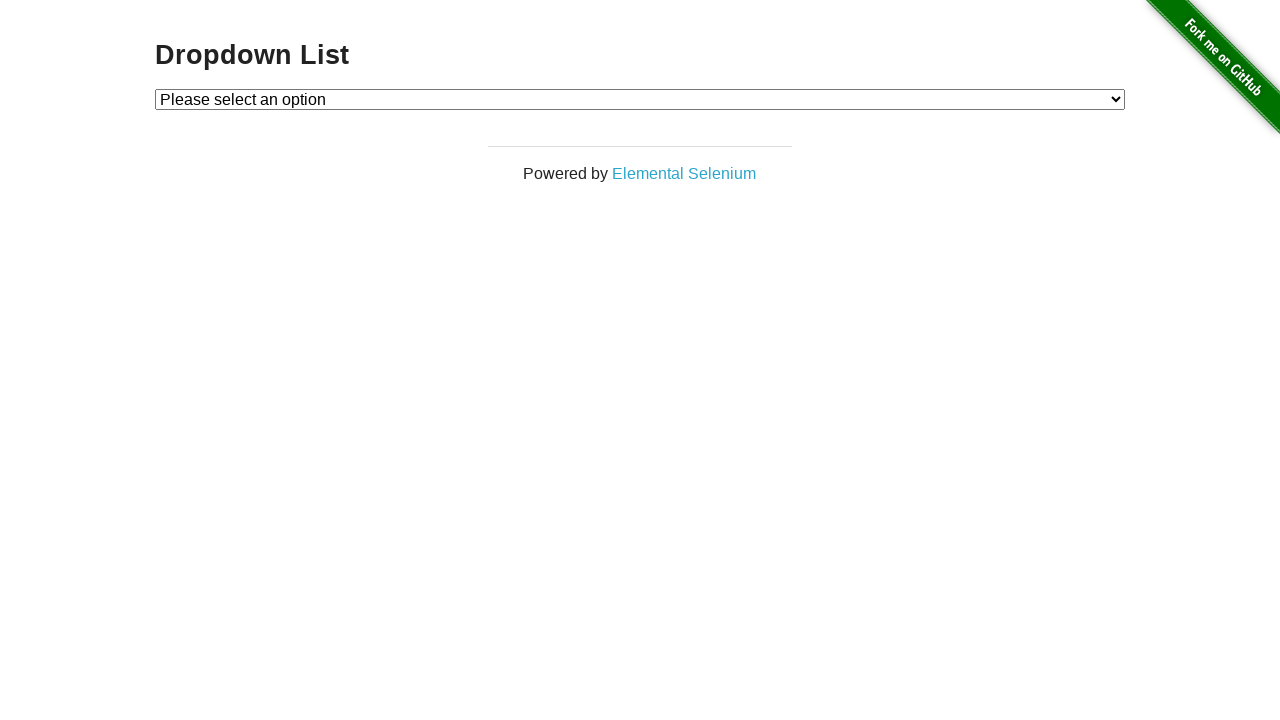

Clicked on the dropdown element at (640, 99) on #dropdown
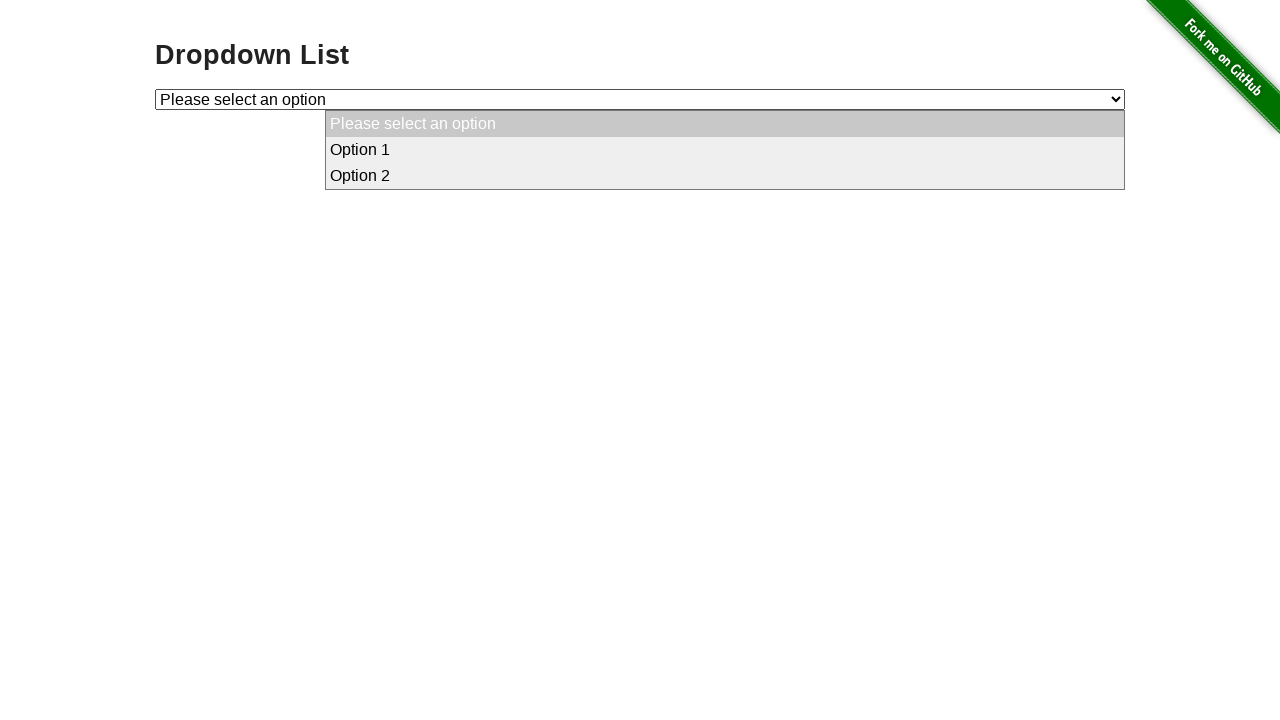

Selected 'Option 1' from dropdown by label on #dropdown
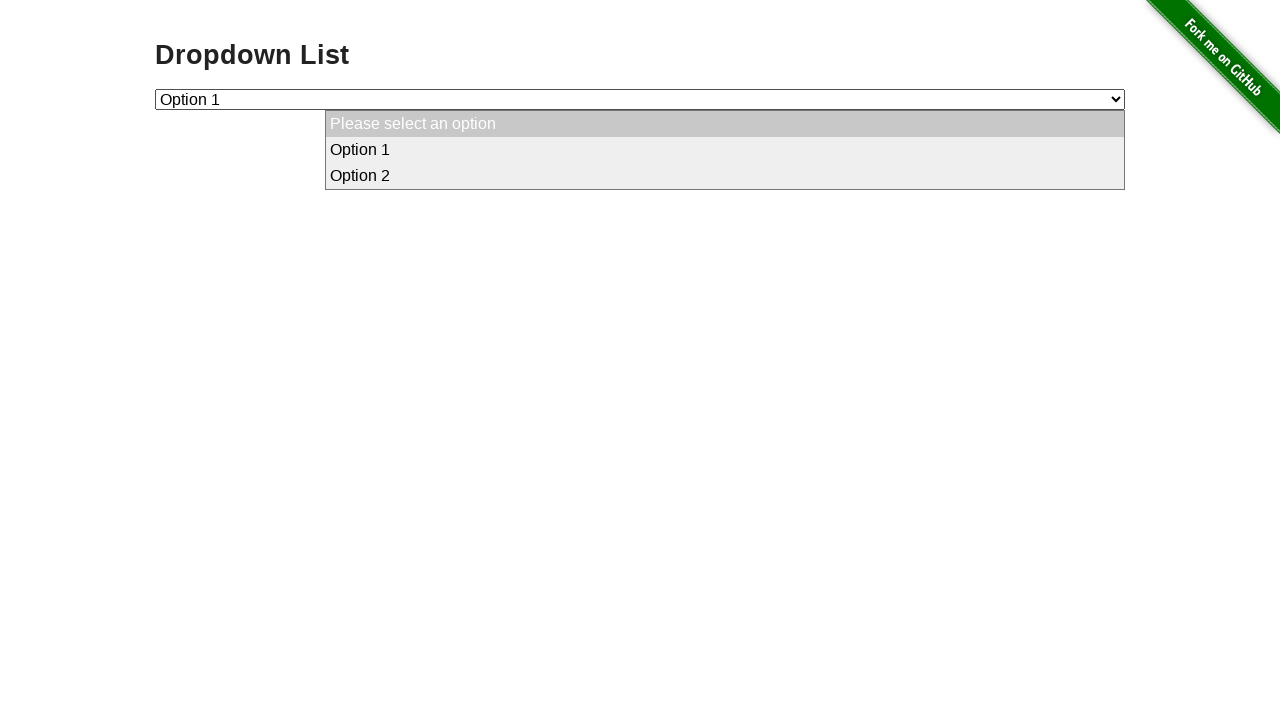

Retrieved the selected dropdown value
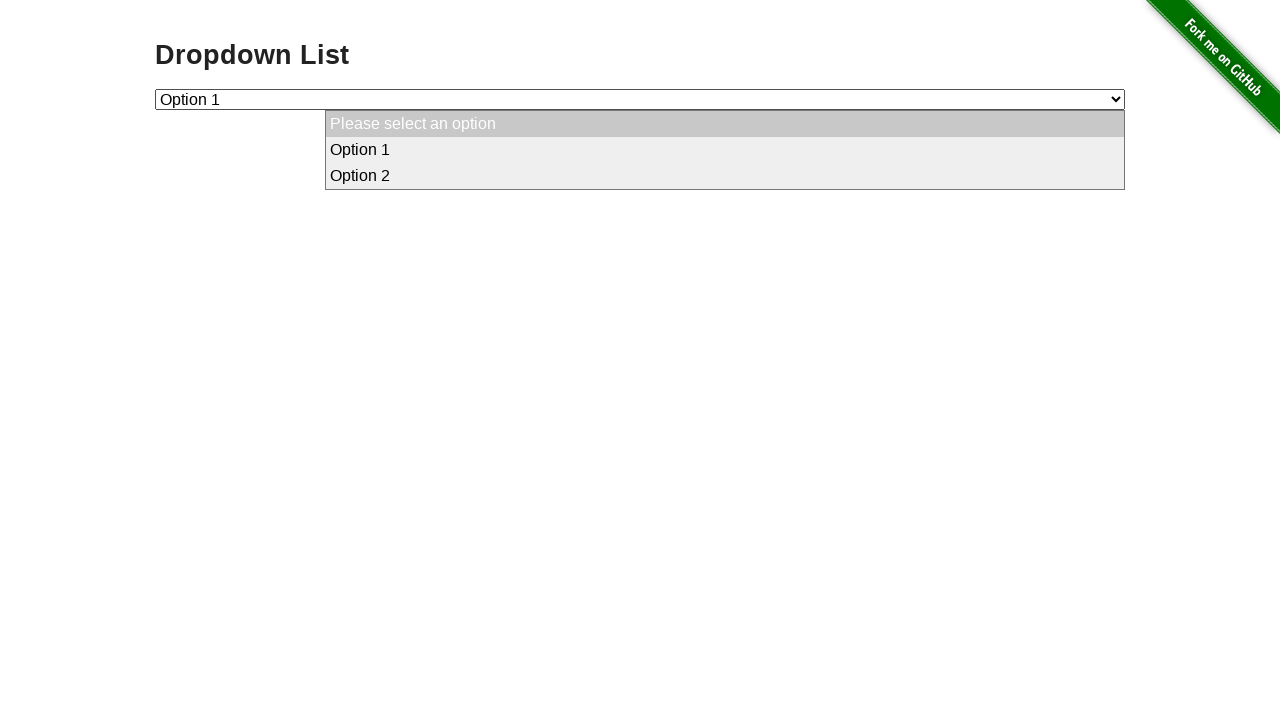

Verified dropdown selection is '1' as expected
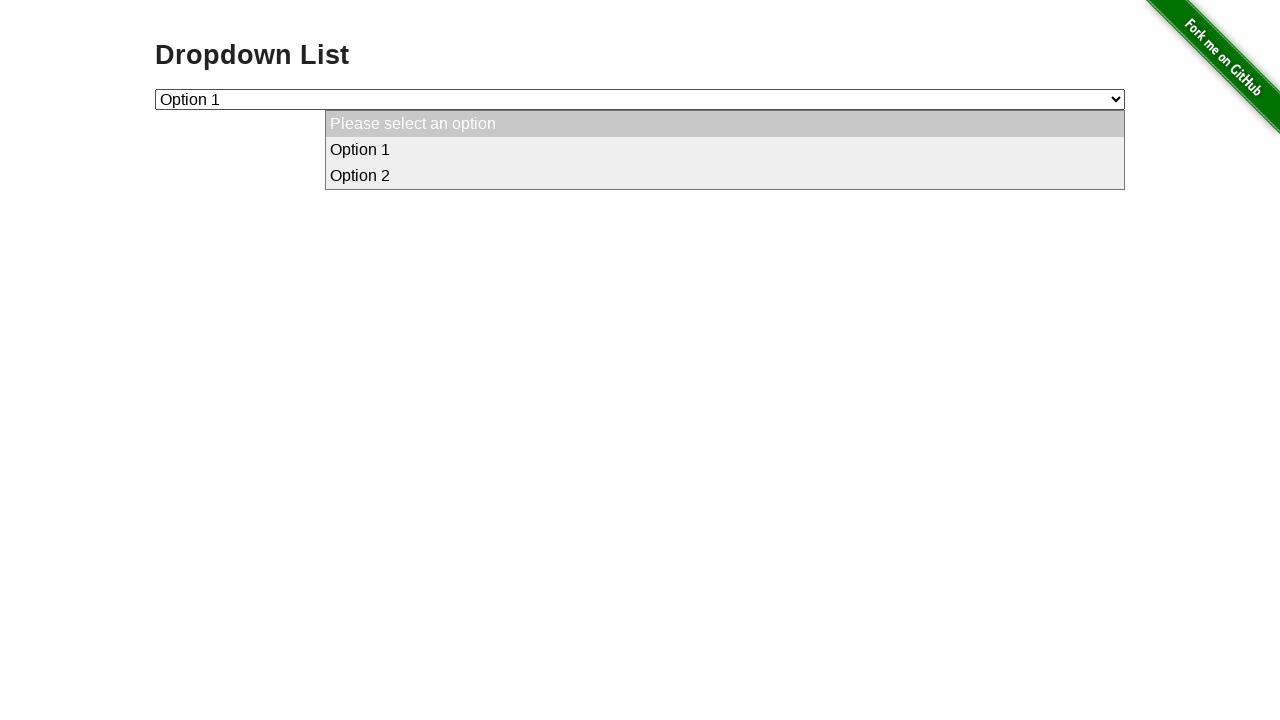

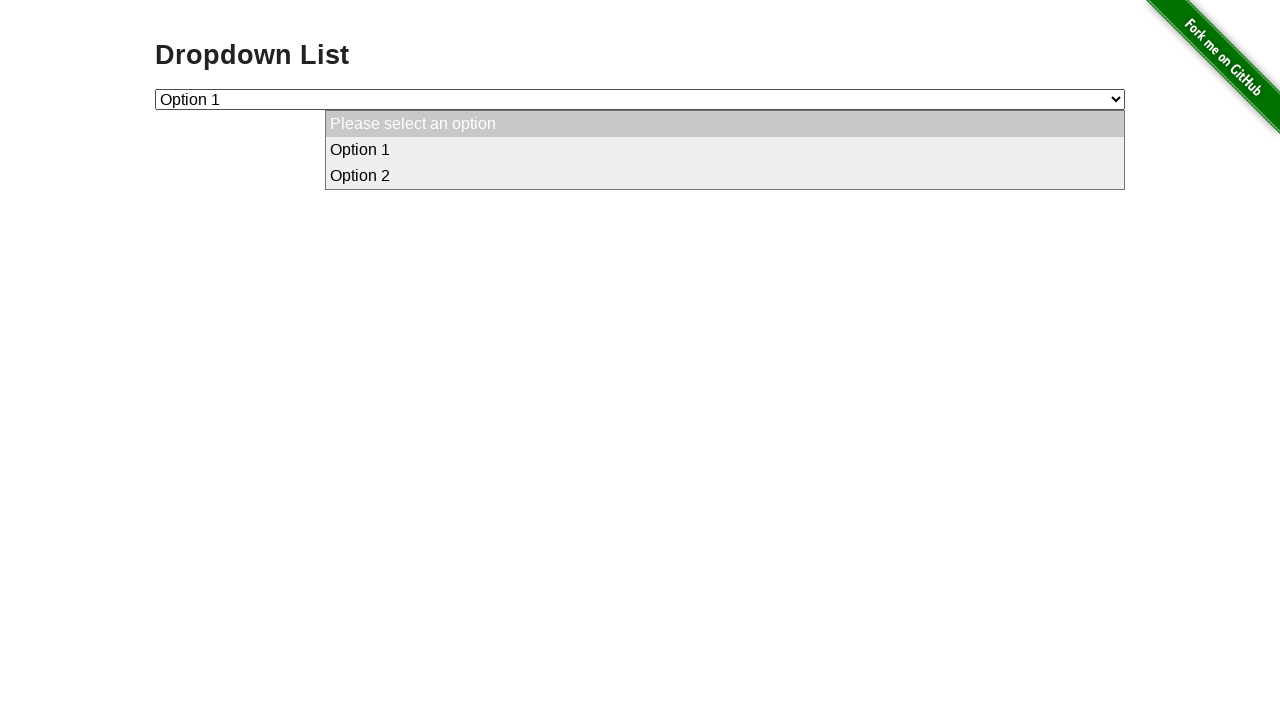